Tests the Progress Bar widget on DemoQA by navigating to the Widgets section, starting the progress bar, waiting for it to reach 100%, then resetting it back to 0%.

Starting URL: https://demoqa.com/

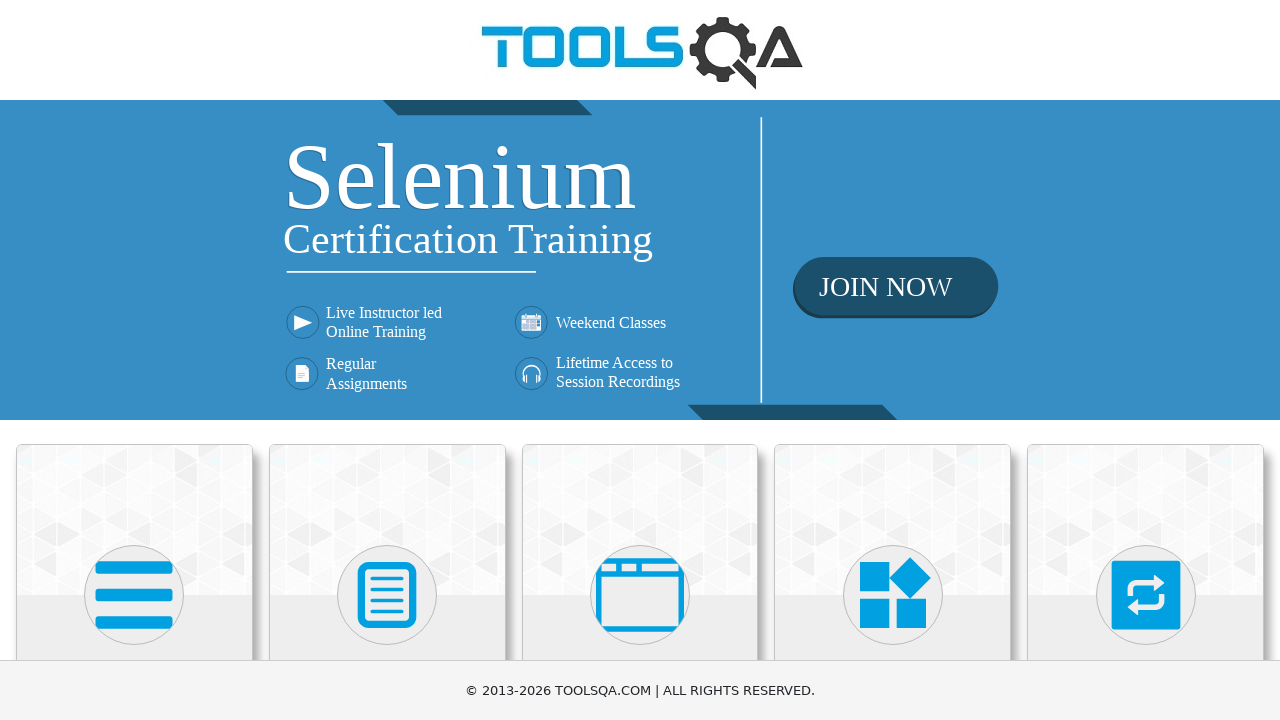

Clicked on Widgets section at (893, 360) on xpath=//h5[text()='Widgets']
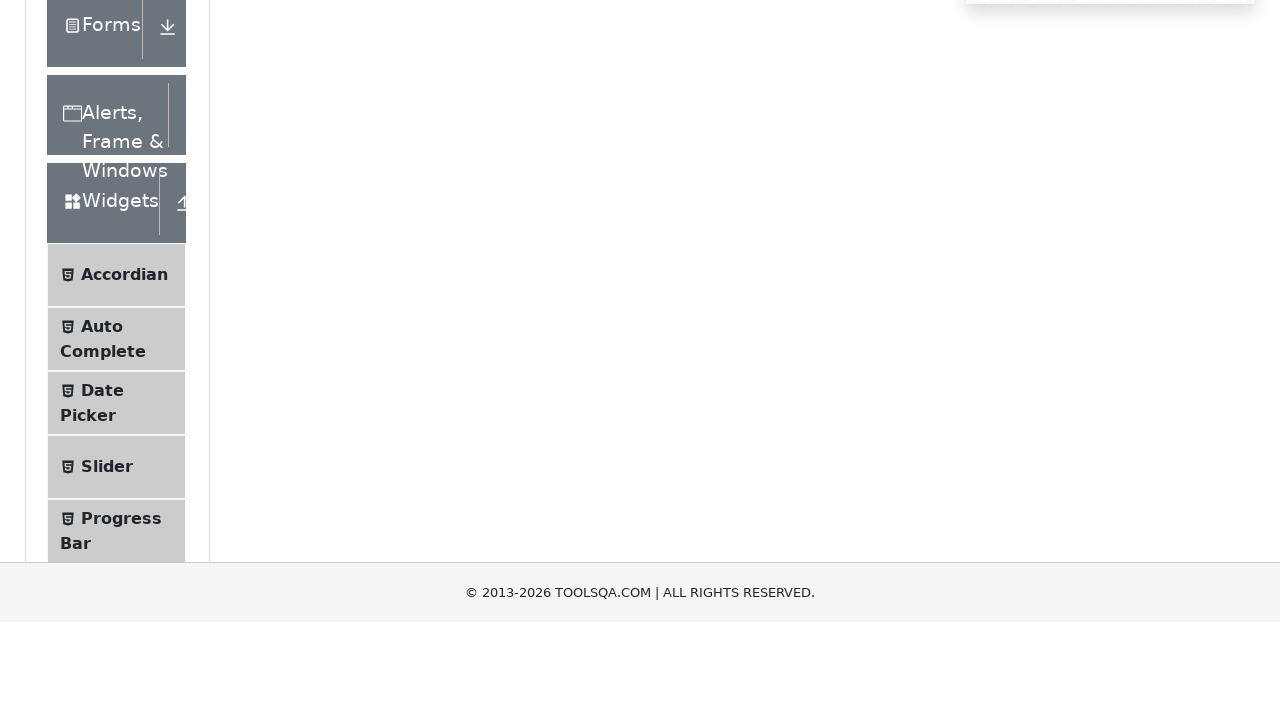

Clicked on Progress Bar menu item at (121, 348) on xpath=//span[text()='Progress Bar']
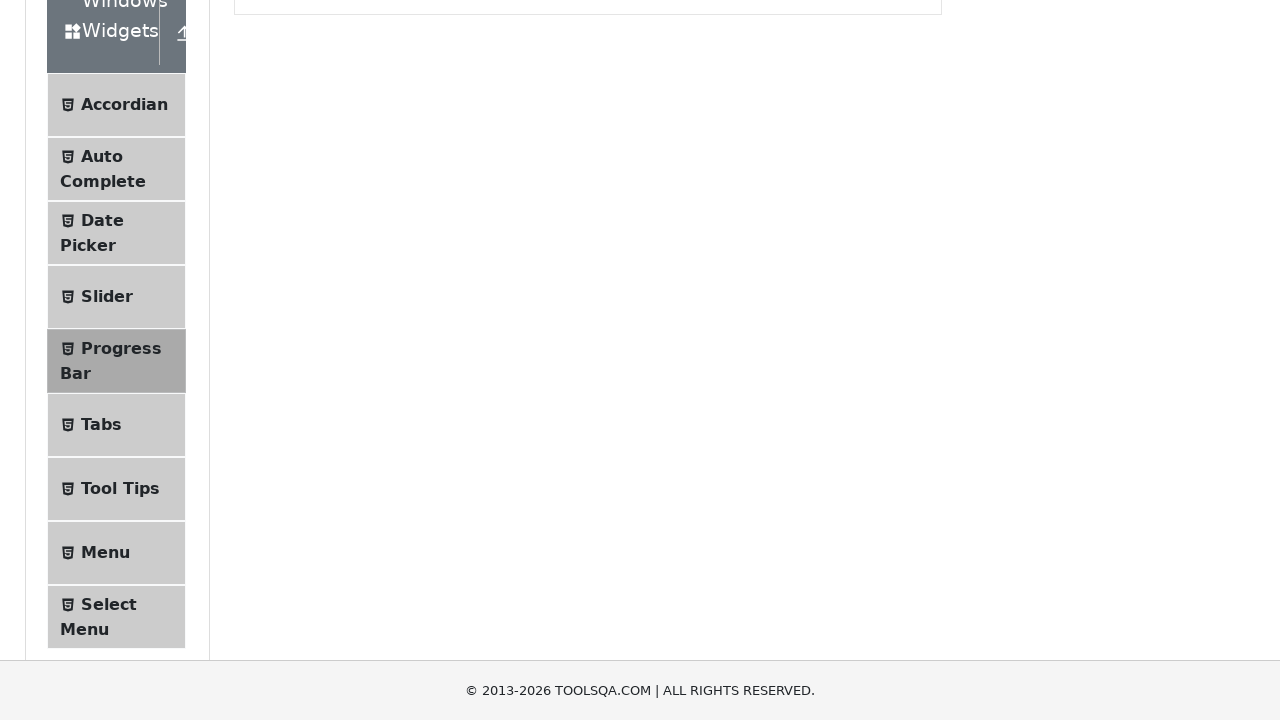

Clicked Start button to begin progress bar at (266, 314) on xpath=//button[@id='startStopButton' and text()='Start']
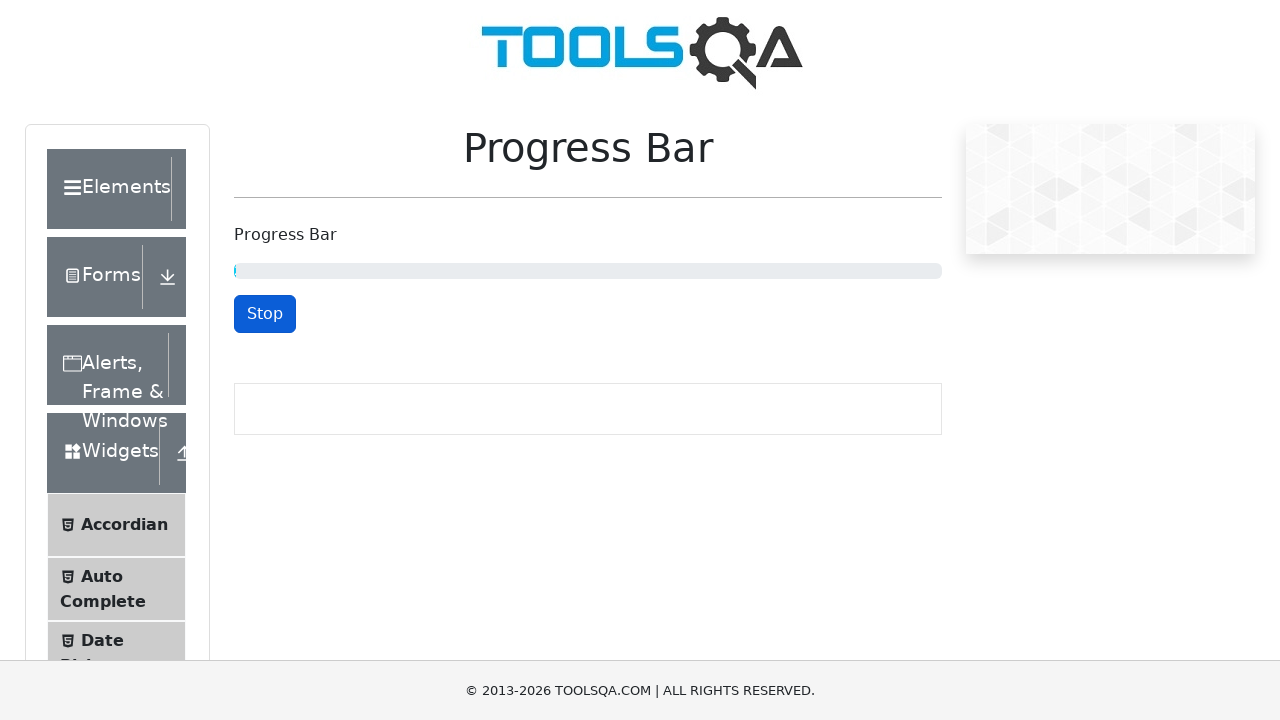

Progress bar reached 100%
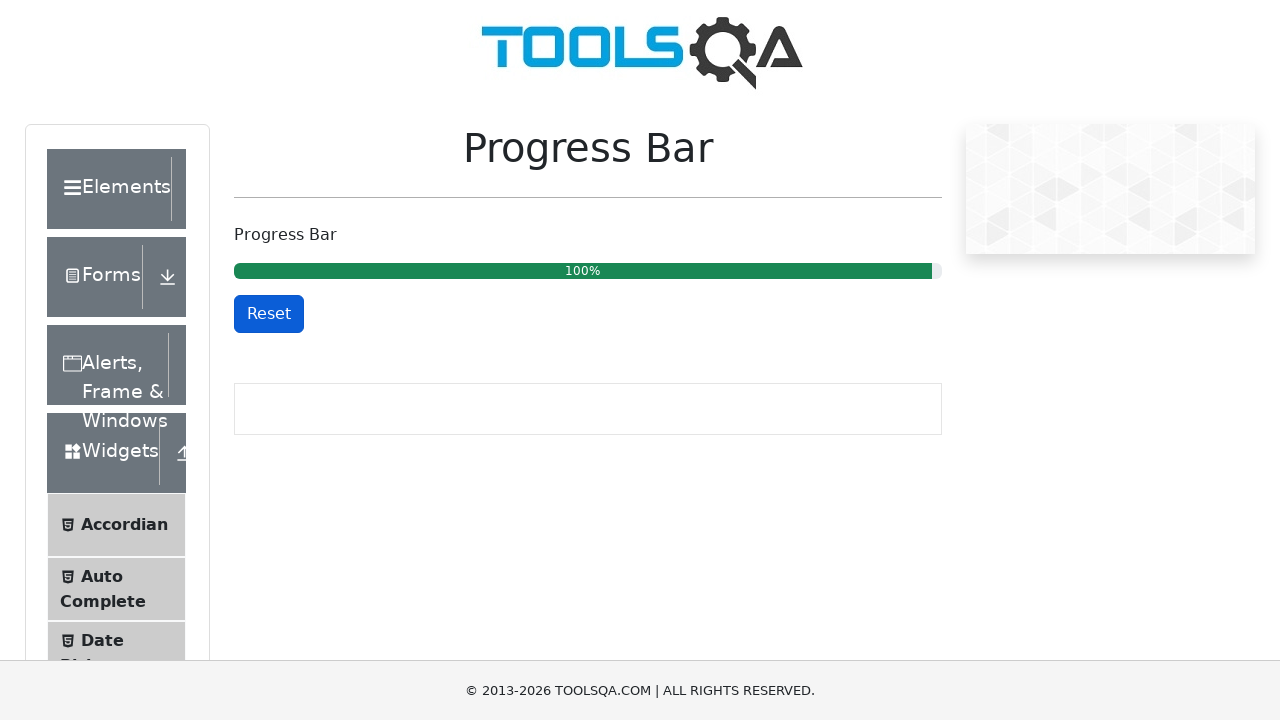

Clicked Reset button at (269, 314) on xpath=//button[@id='resetButton']
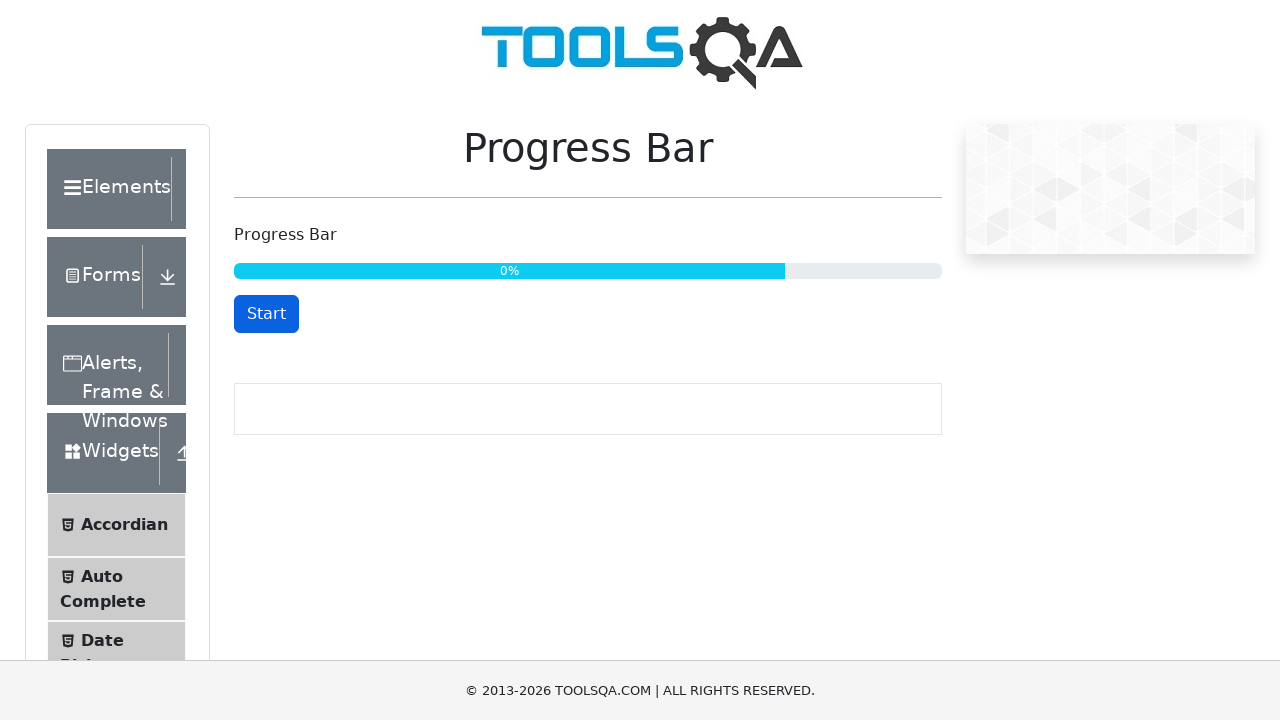

Verified progress bar is reset to 0%
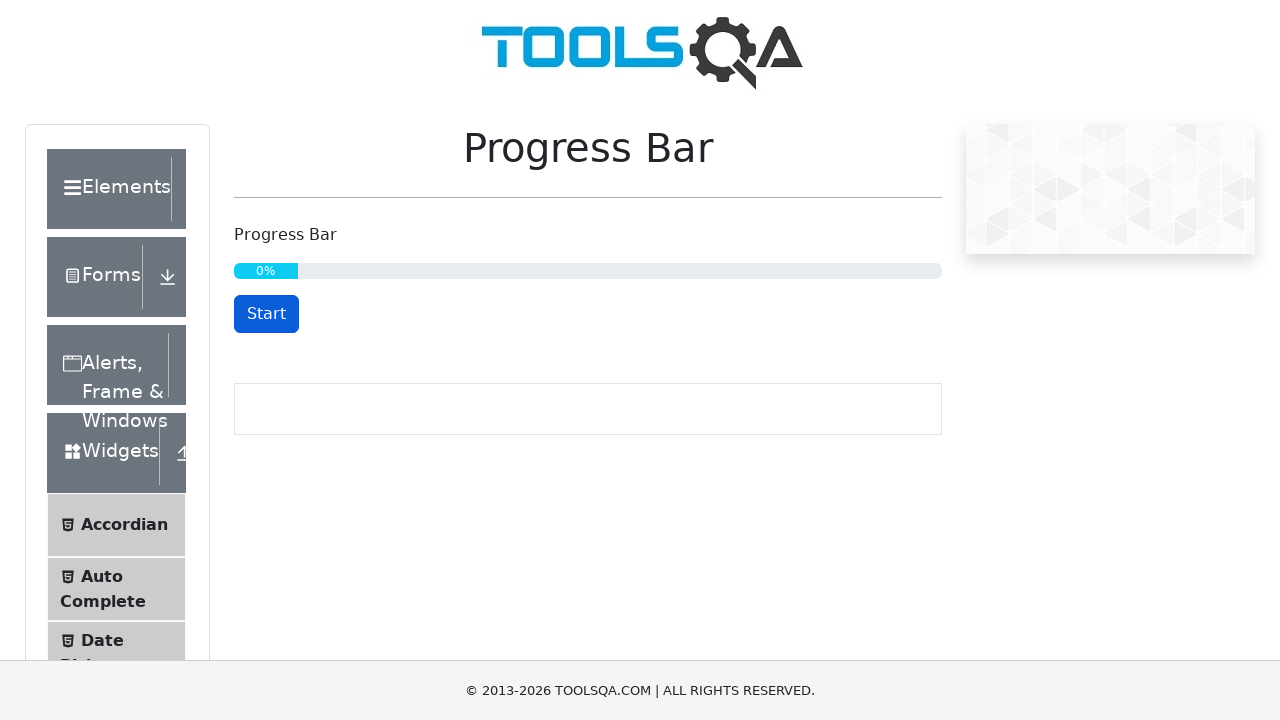

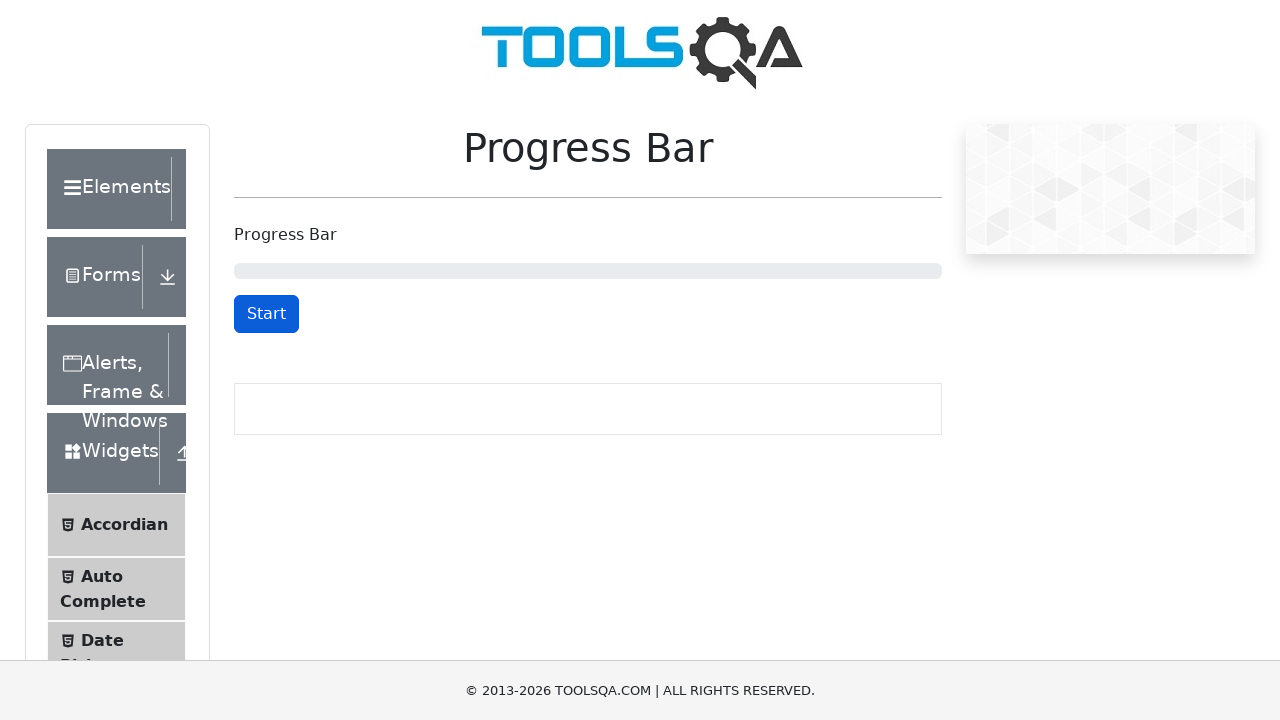